Tests radio button functionality by selecting a color (blue) and sport (football) radio button options on a practice page

Starting URL: https://practice.expandtesting.com/radio-buttons

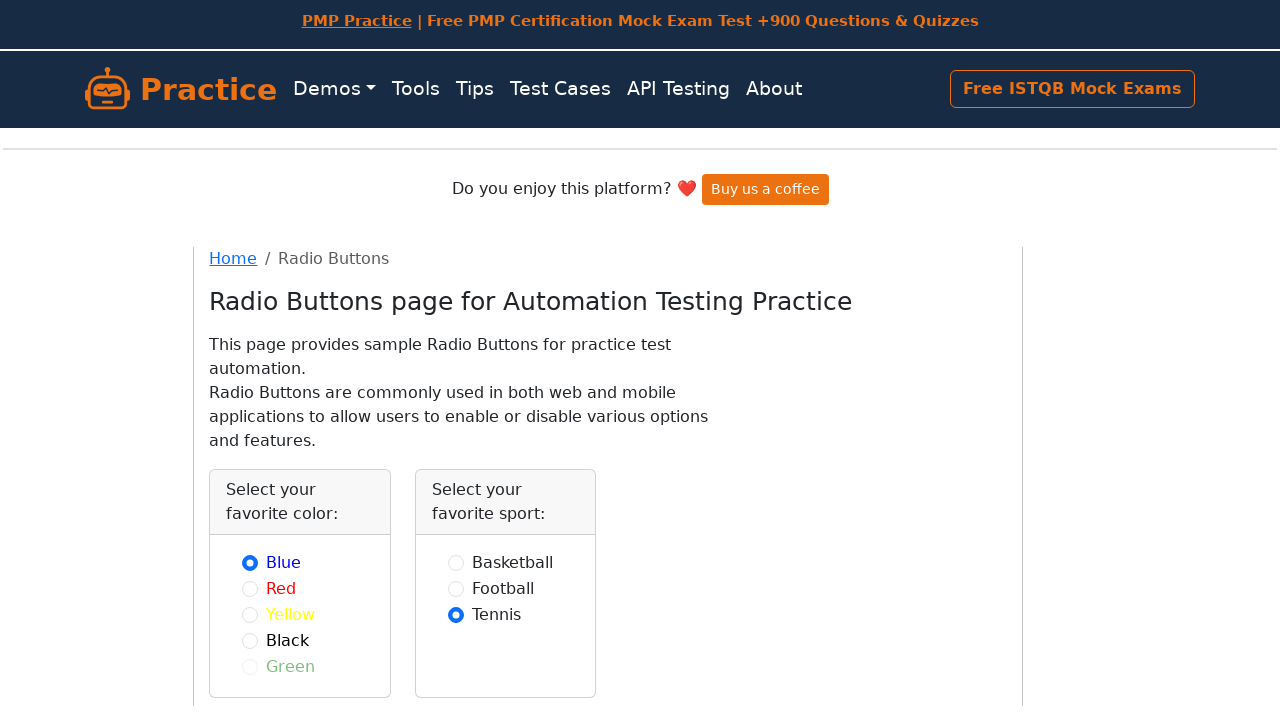

Waited for blue color radio button to be available
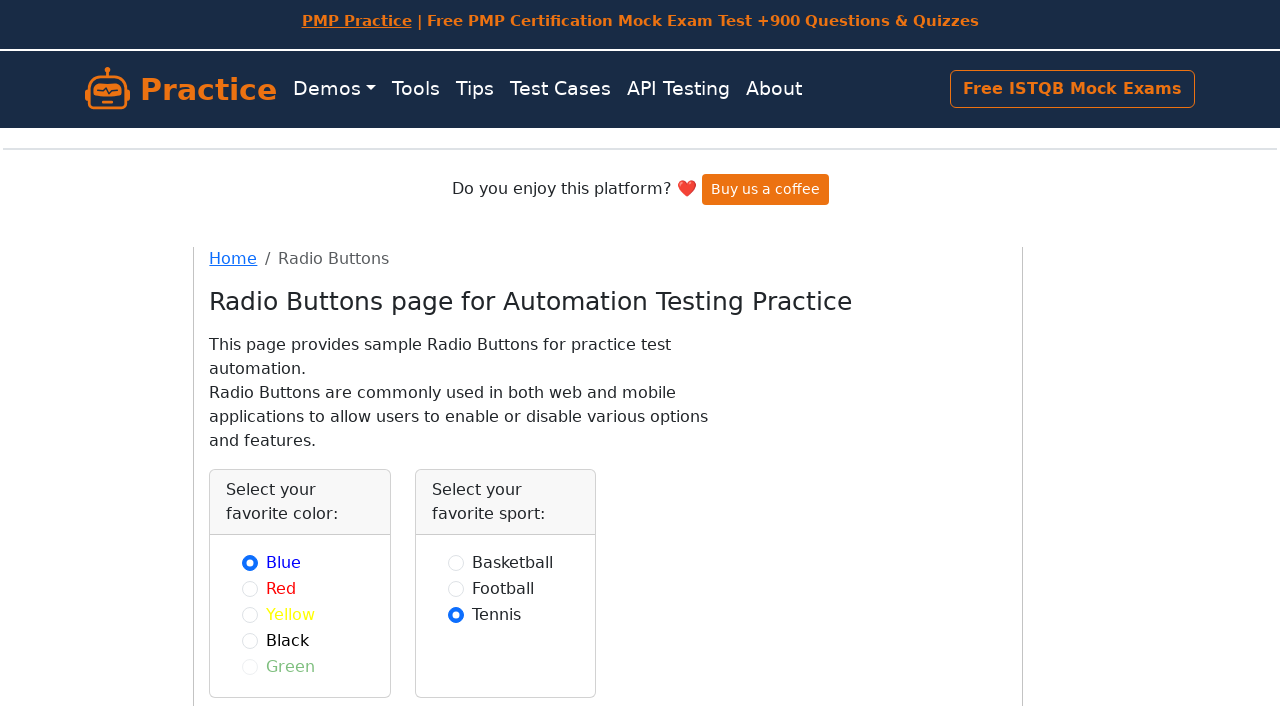

Selected blue color radio button at (250, 562) on #blue
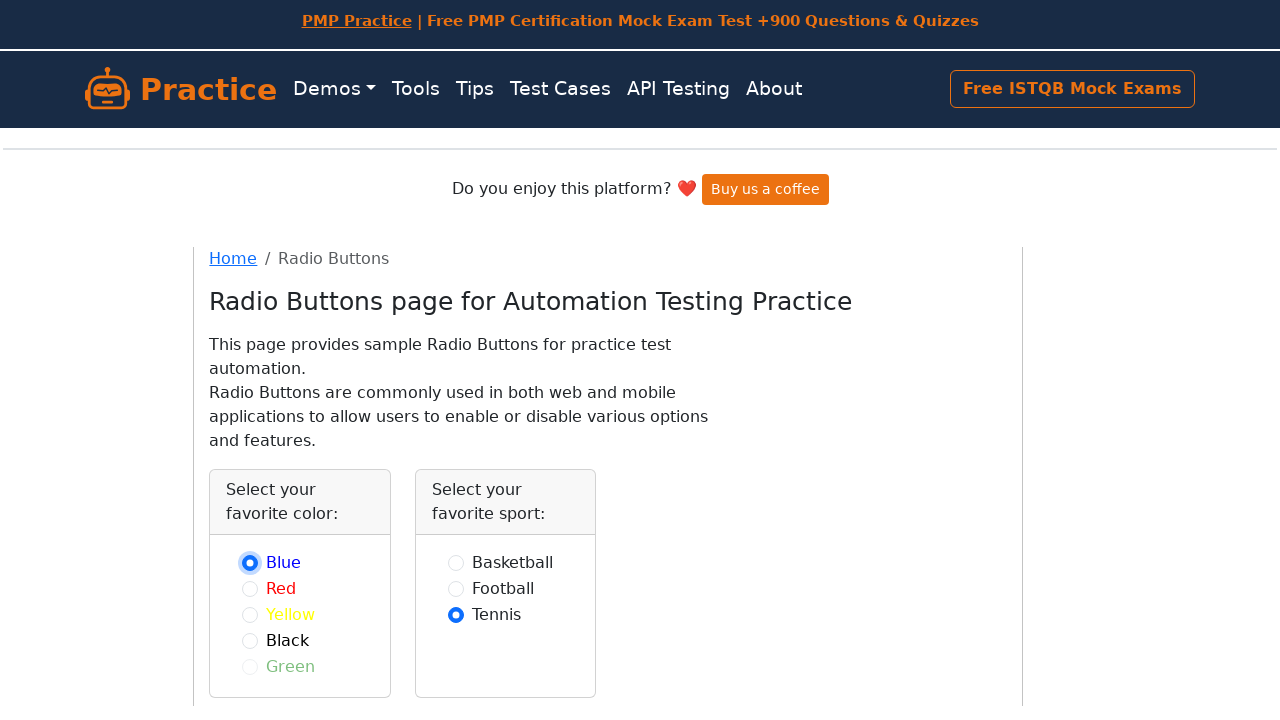

Waited for football sport radio button to be available
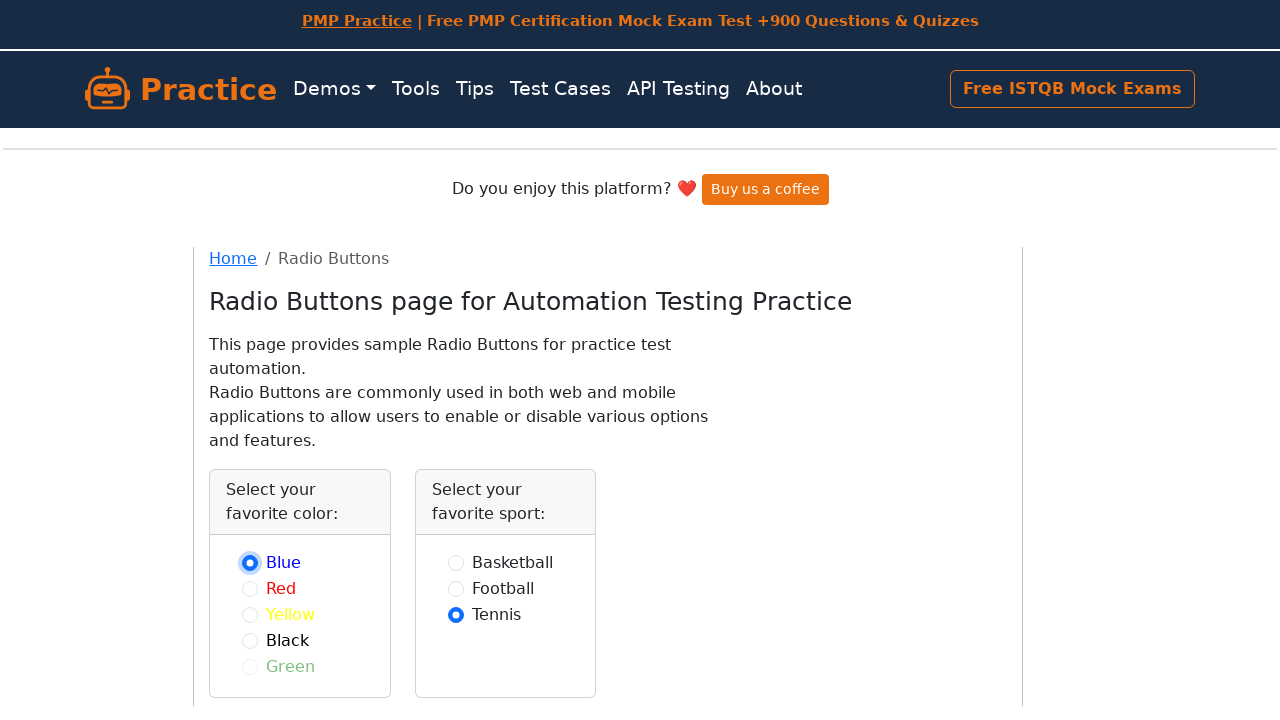

Selected football sport radio button at (456, 588) on #football
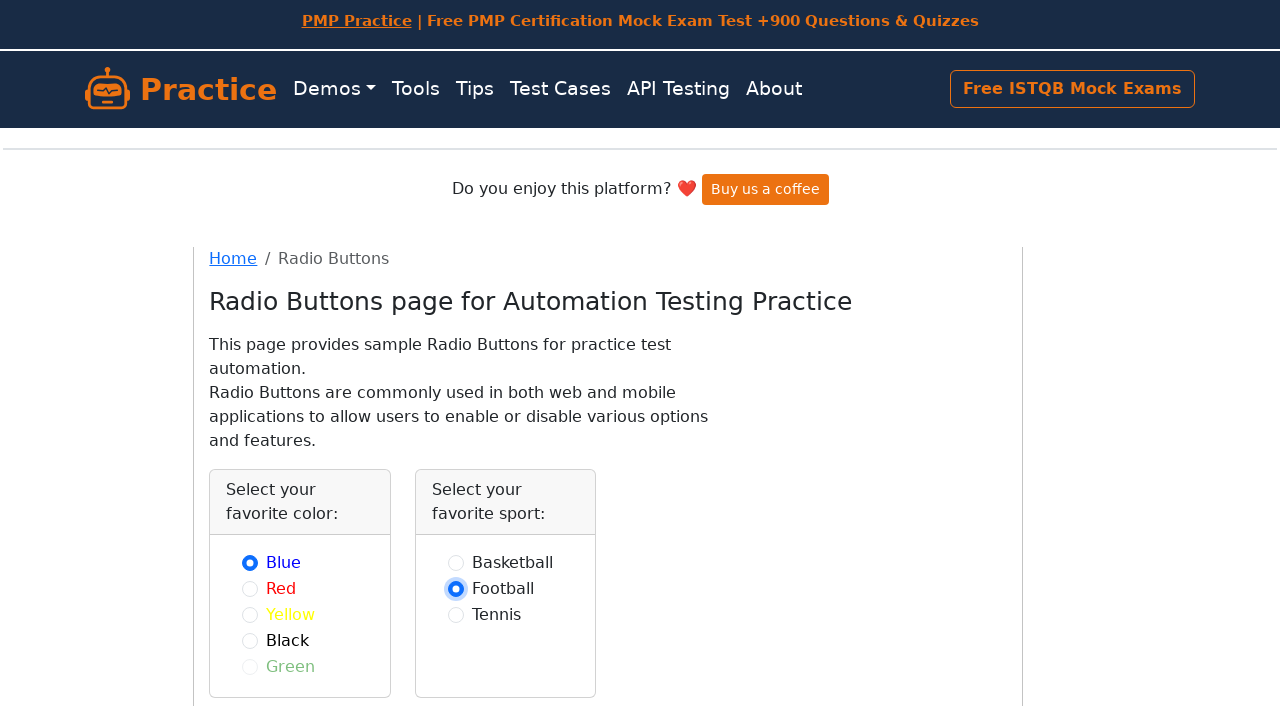

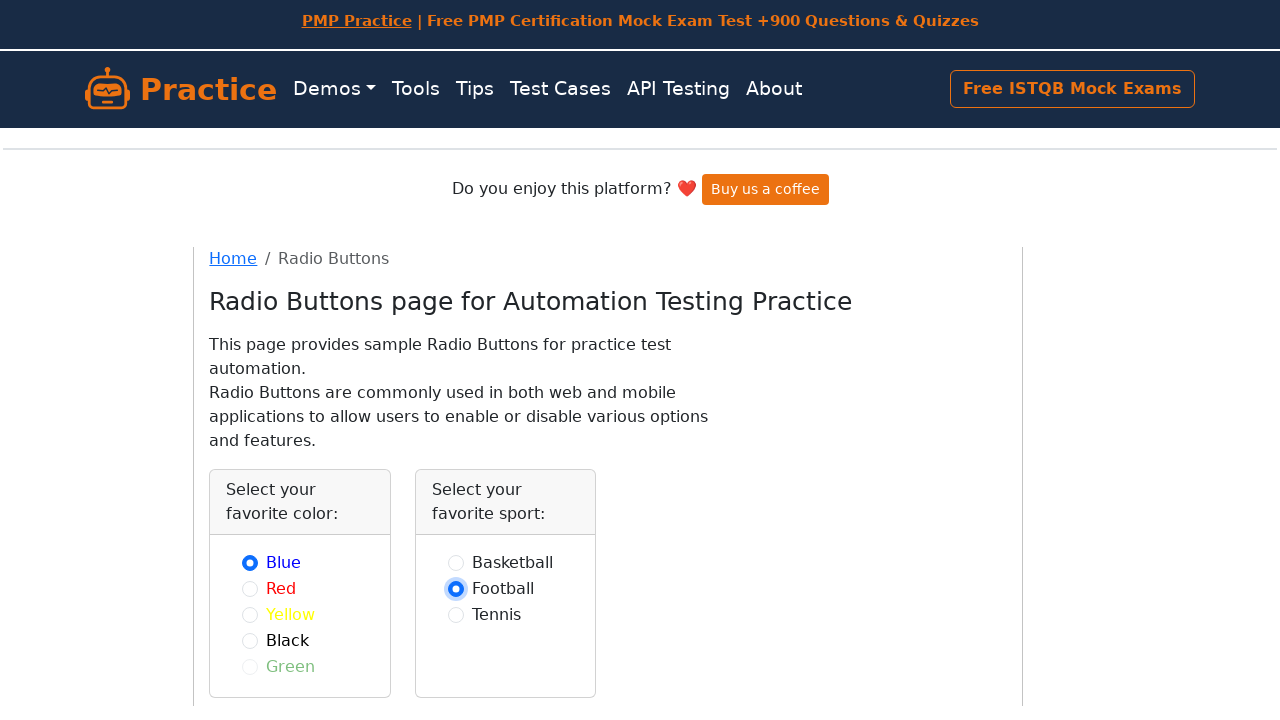